Tests HTML form interaction by filling username field and verifying error handling when trying to access non-existent elements

Starting URL: https://testpages.herokuapp.com/styled/basic-html-form-test.html

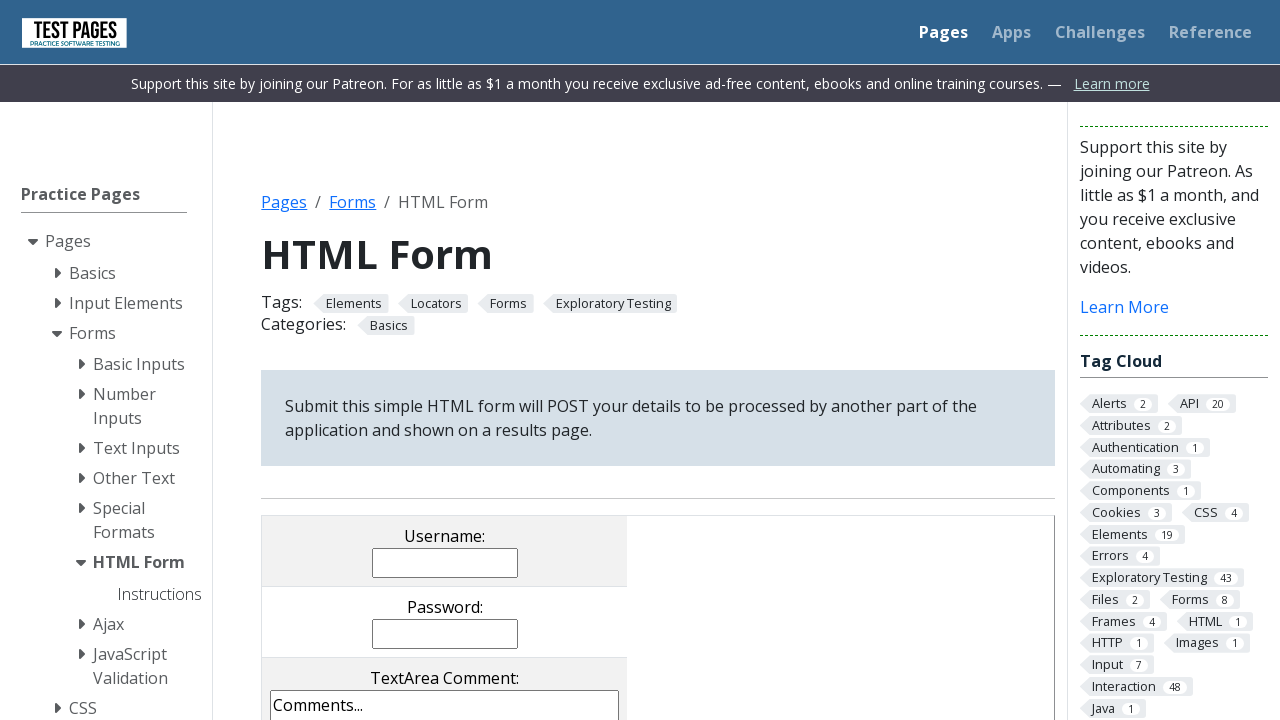

Filled username field with 'user123' on input[name='username']
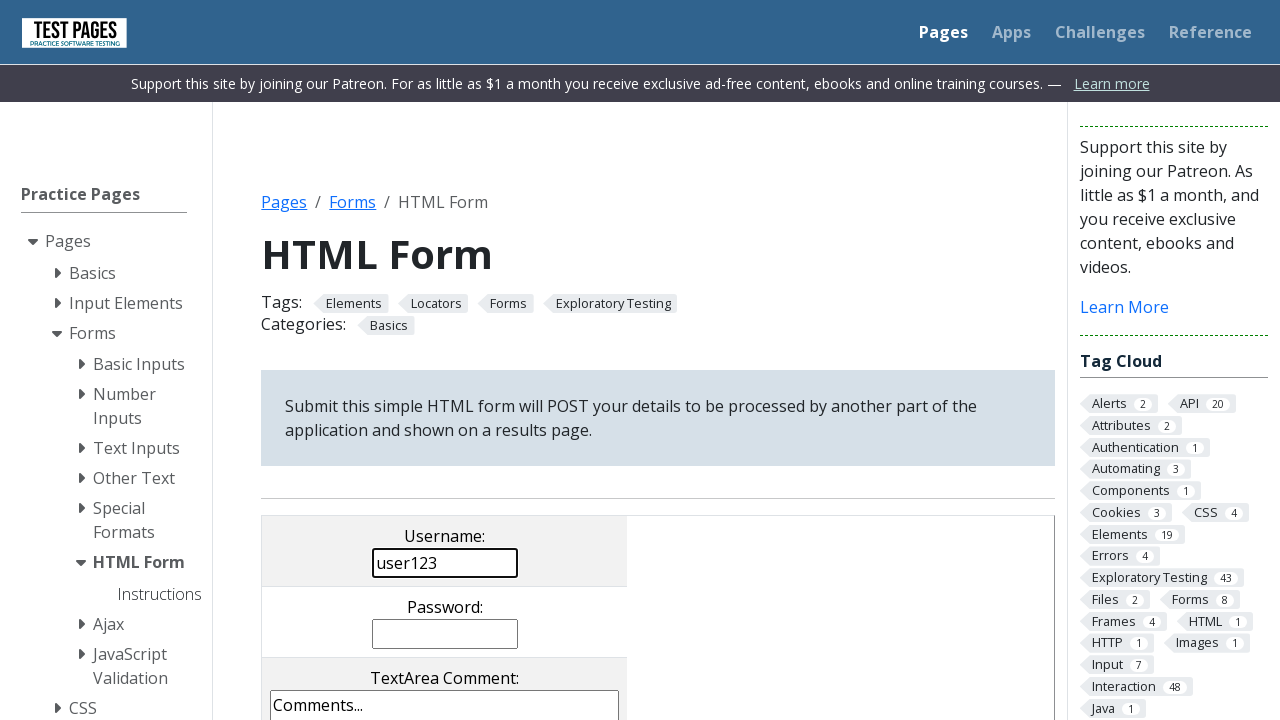

Attempted to locate non-existent element with ID 'does-not-exist' - element not found as expected
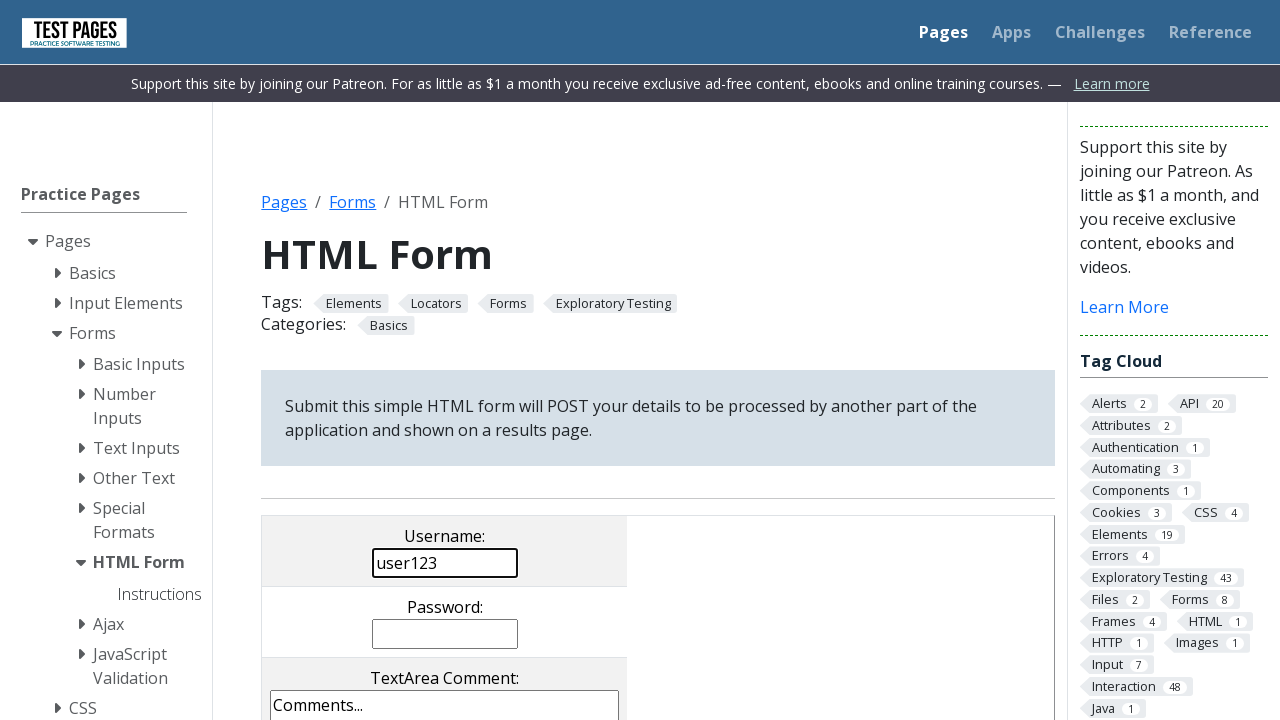

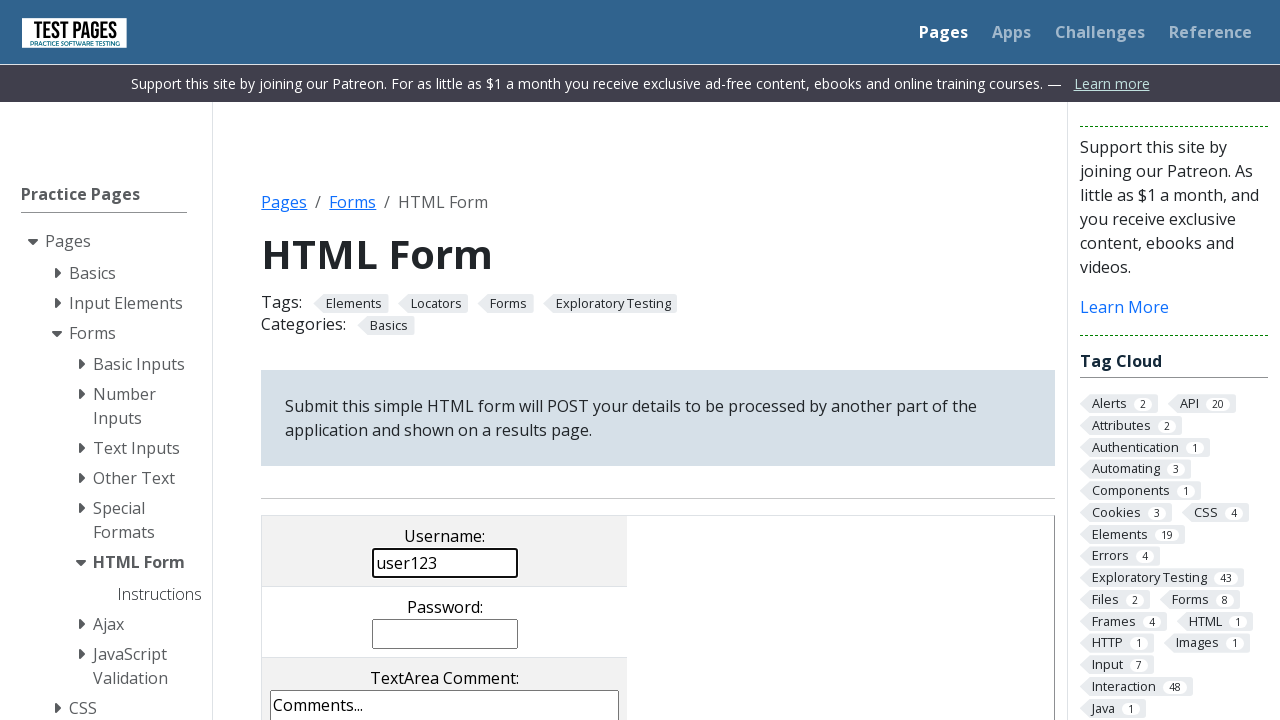